Tests that edits are cancelled when pressing Escape key

Starting URL: https://demo.playwright.dev/todomvc

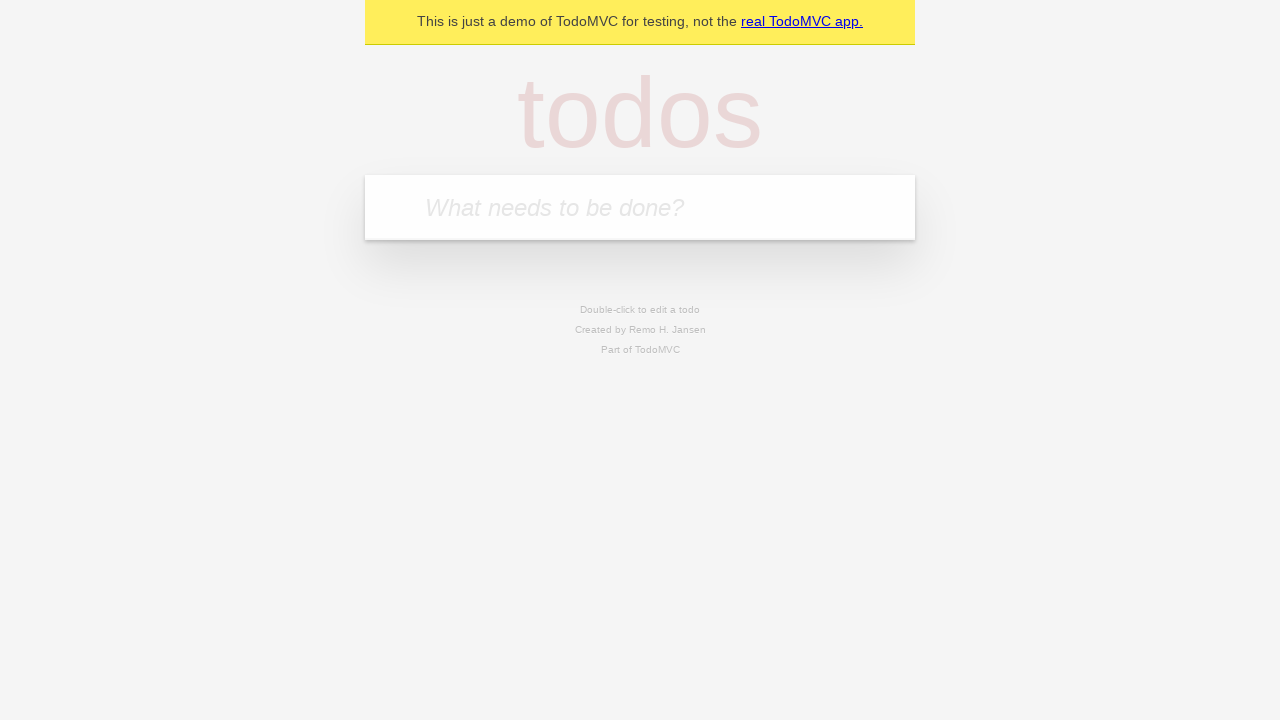

Filled todo input with 'buy some cheese' on internal:attr=[placeholder="What needs to be done?"i]
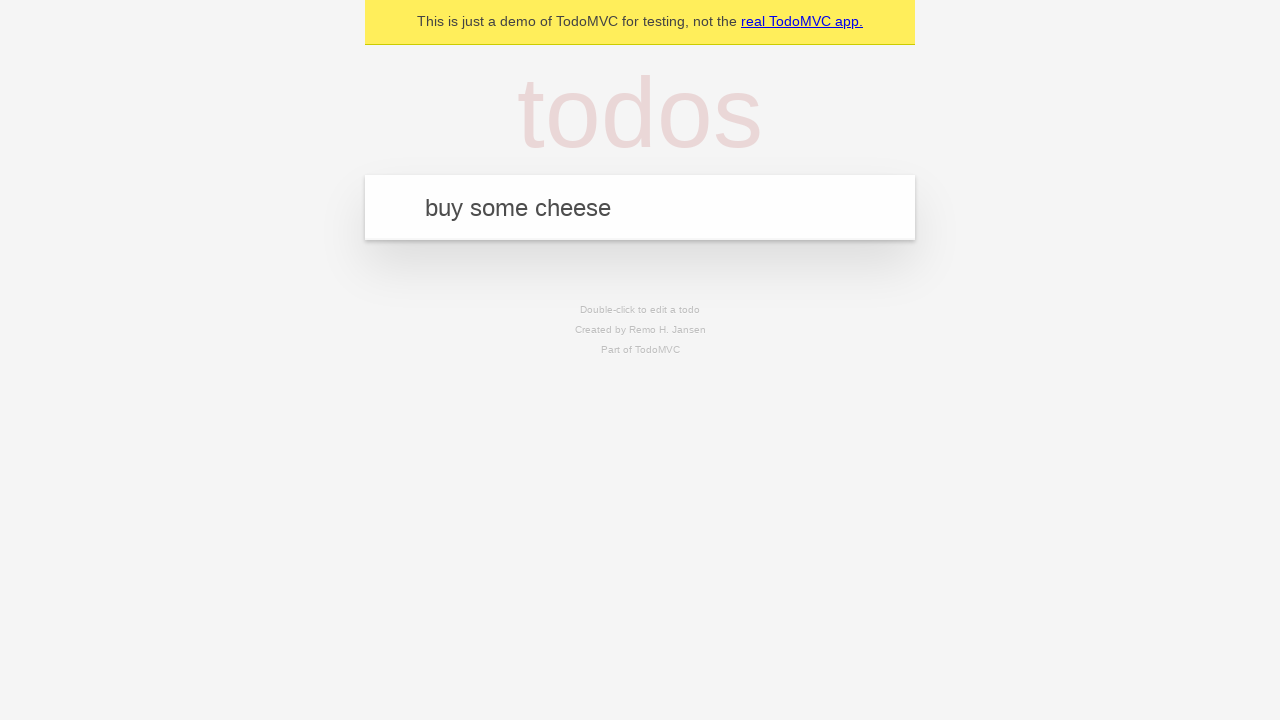

Pressed Enter to create first todo on internal:attr=[placeholder="What needs to be done?"i]
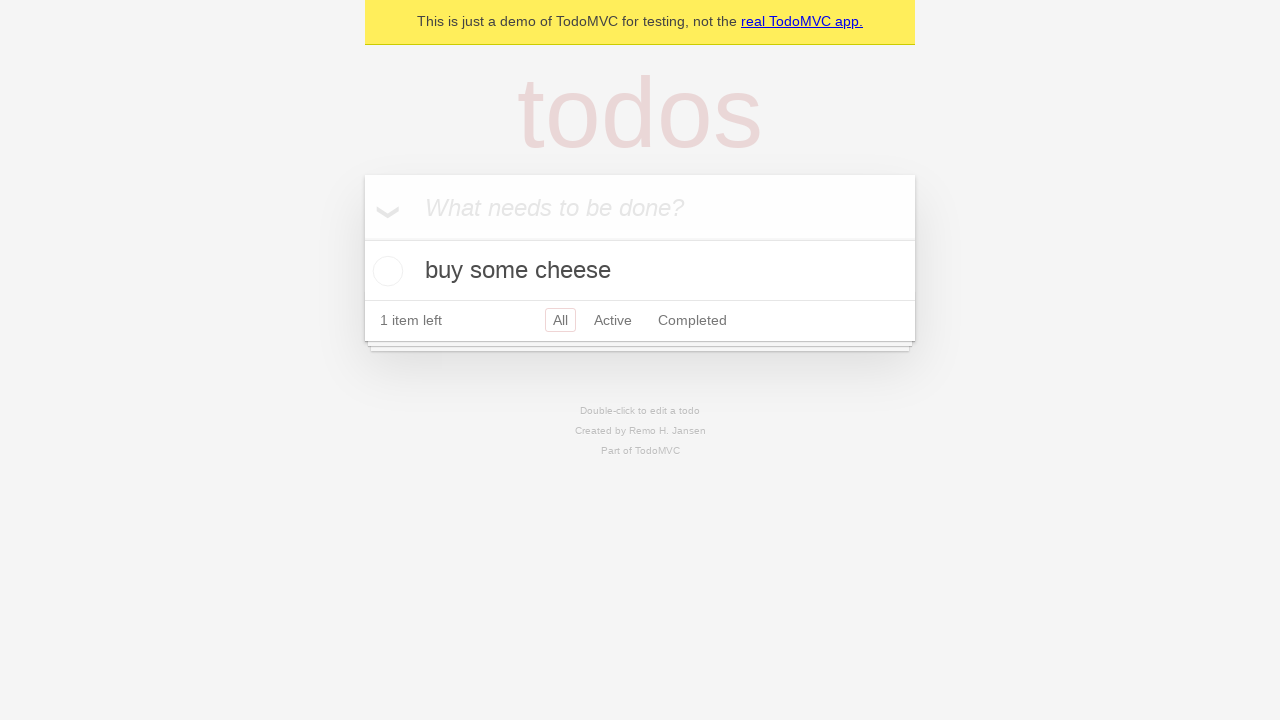

Filled todo input with 'feed the cat' on internal:attr=[placeholder="What needs to be done?"i]
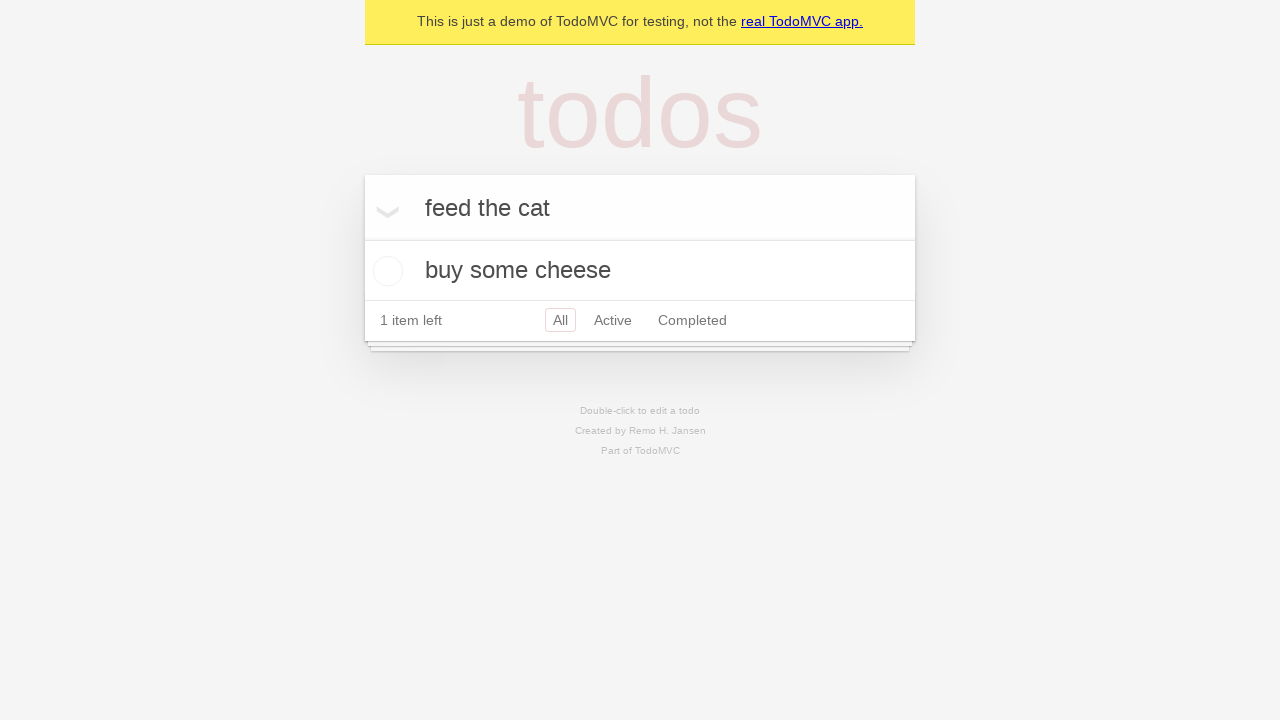

Pressed Enter to create second todo on internal:attr=[placeholder="What needs to be done?"i]
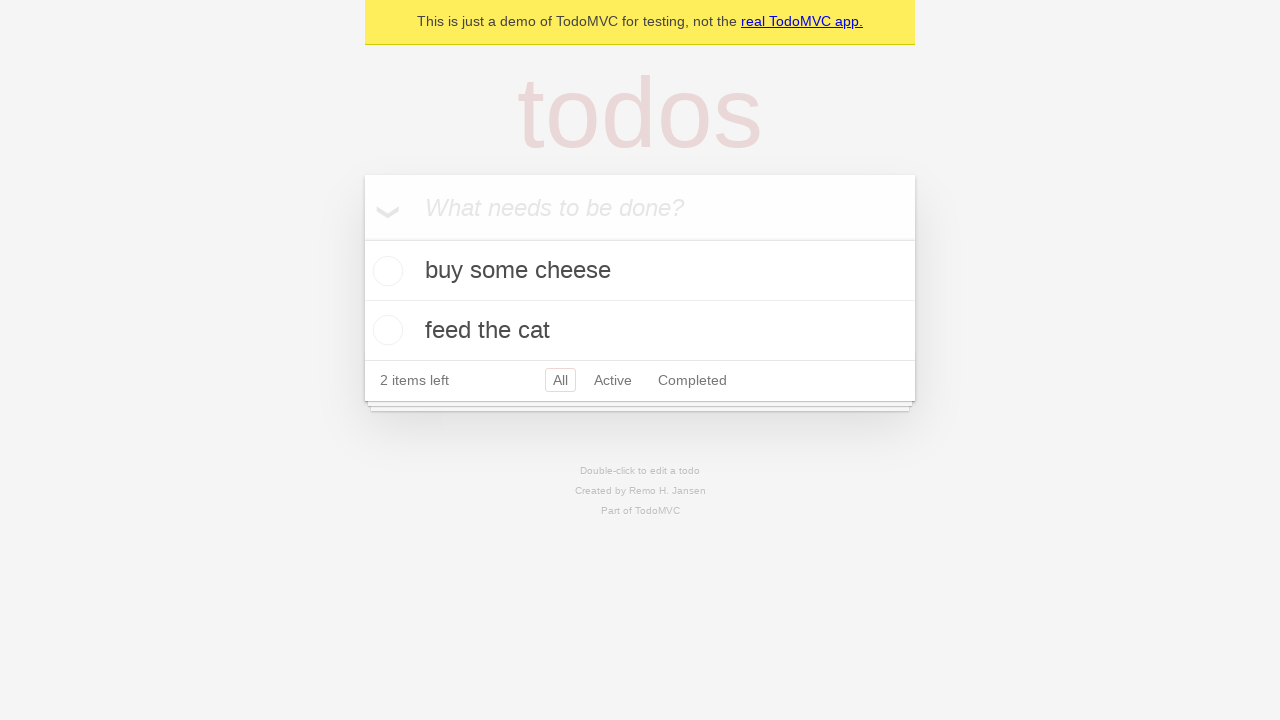

Filled todo input with 'book a doctors appointment' on internal:attr=[placeholder="What needs to be done?"i]
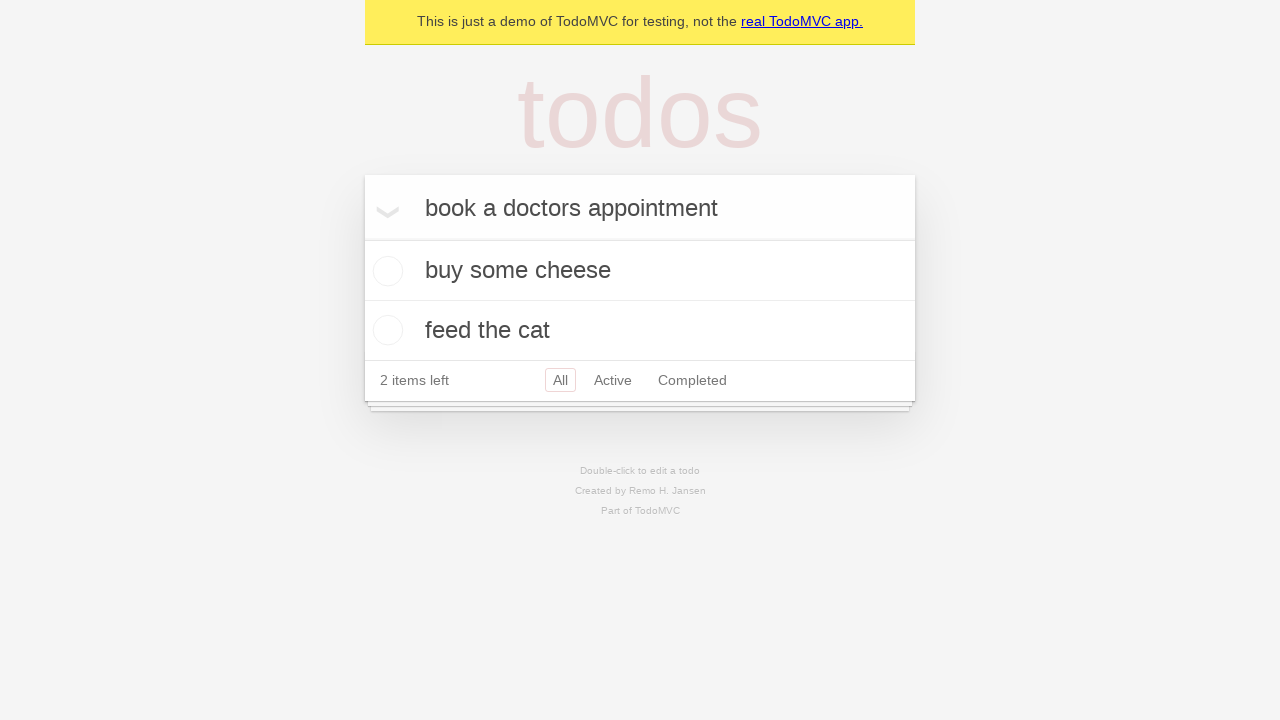

Pressed Enter to create third todo on internal:attr=[placeholder="What needs to be done?"i]
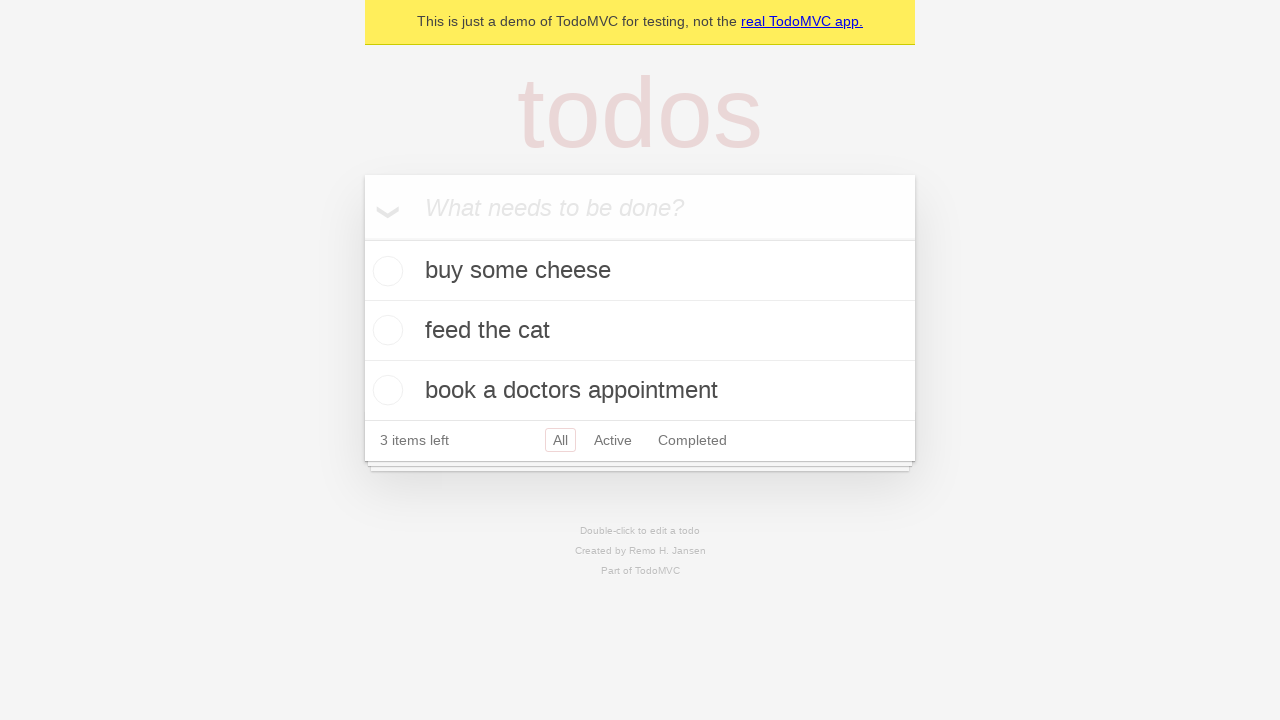

Double-clicked second todo to enter edit mode at (640, 331) on internal:testid=[data-testid="todo-item"s] >> nth=1
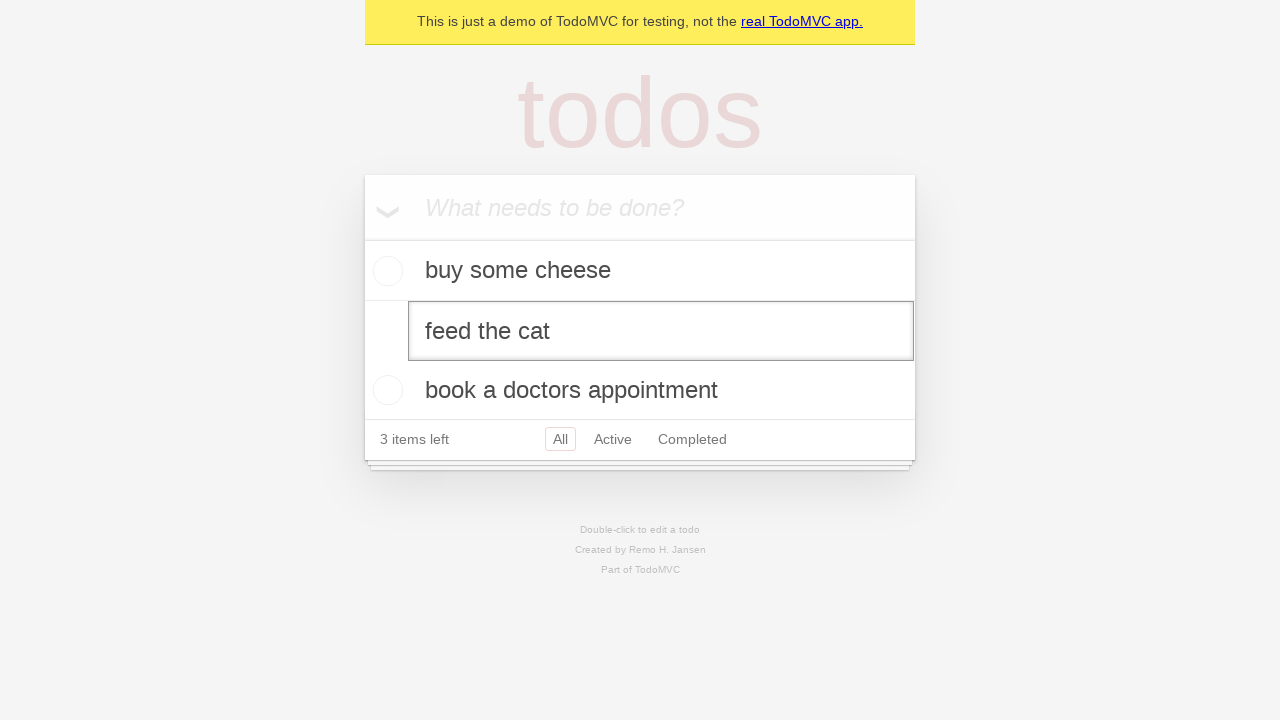

Filled edit field with 'buy some sausages' on internal:testid=[data-testid="todo-item"s] >> nth=1 >> internal:role=textbox[nam
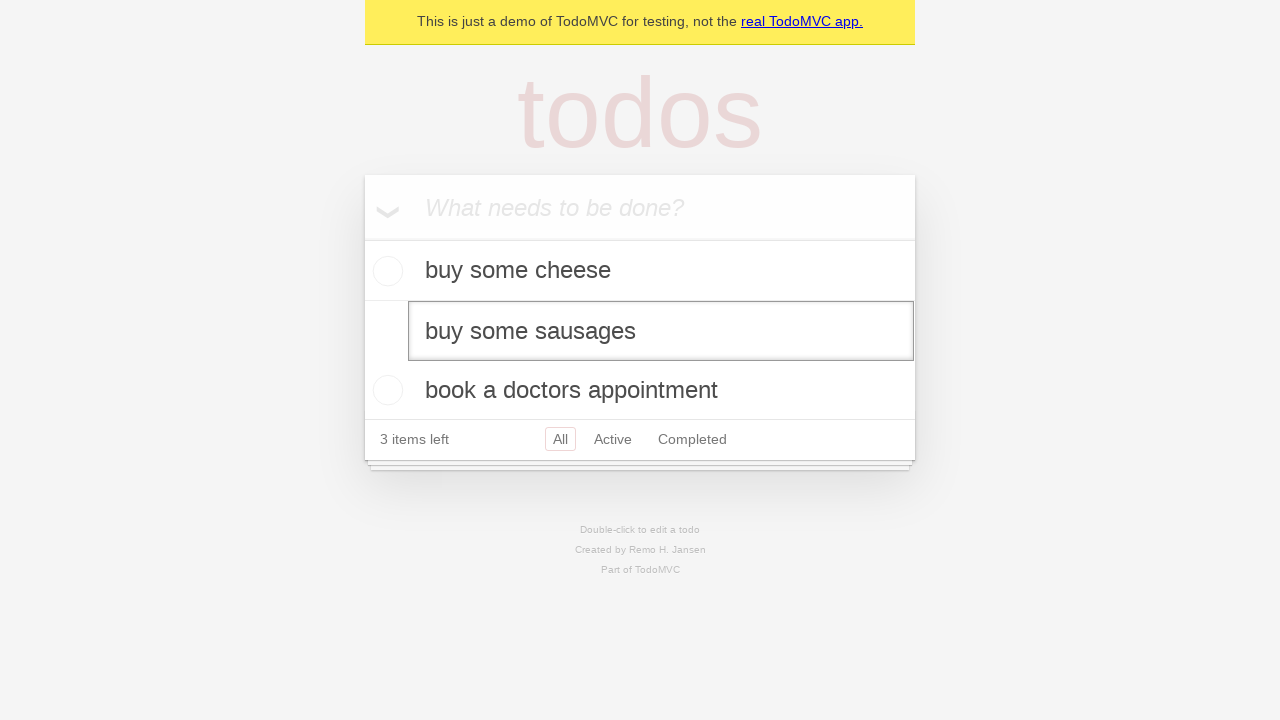

Pressed Escape to cancel the edit on internal:testid=[data-testid="todo-item"s] >> nth=1 >> internal:role=textbox[nam
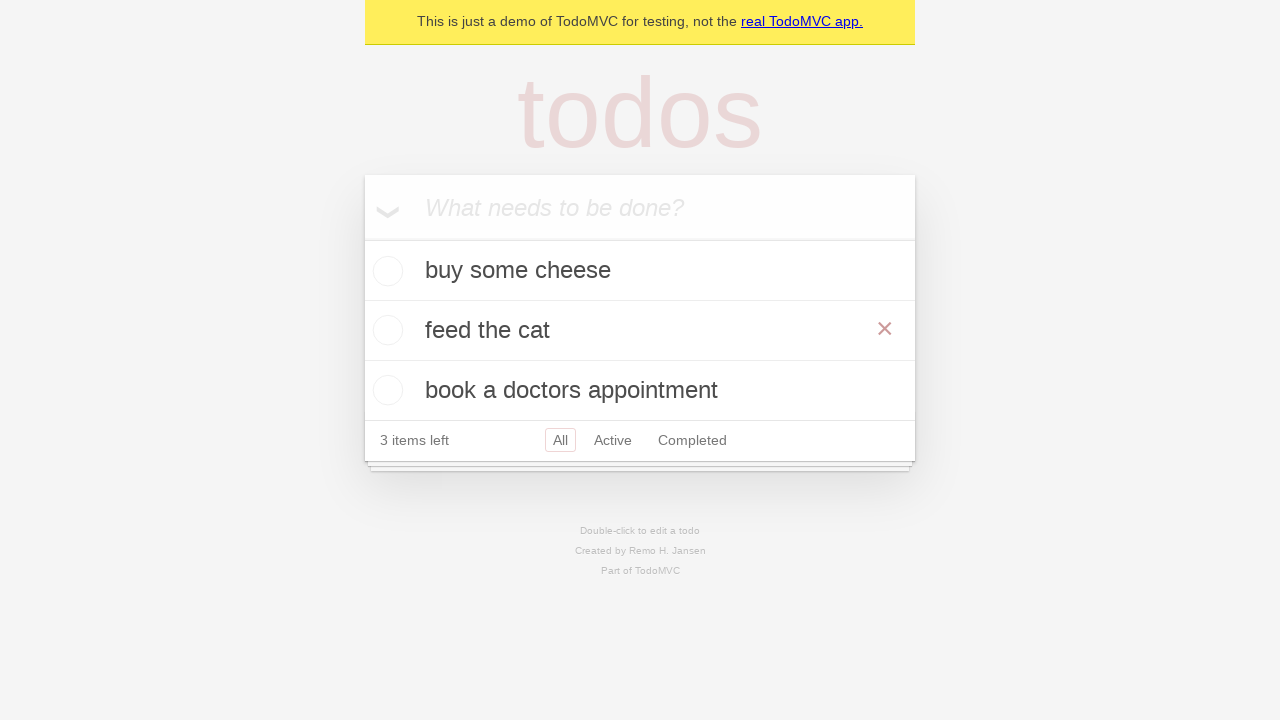

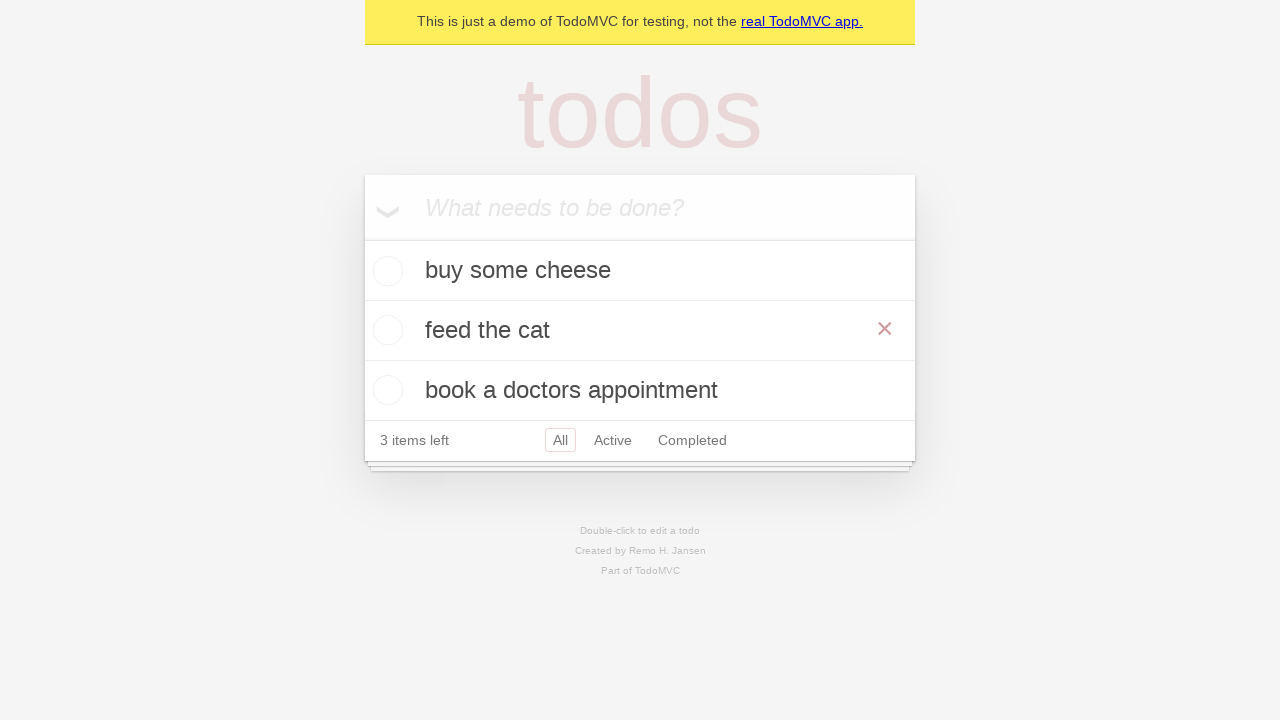